Tests checkbox toggle functionality by clicking each checkbox twice (check then uncheck)

Starting URL: https://rahulshettyacademy.com/AutomationPractice/

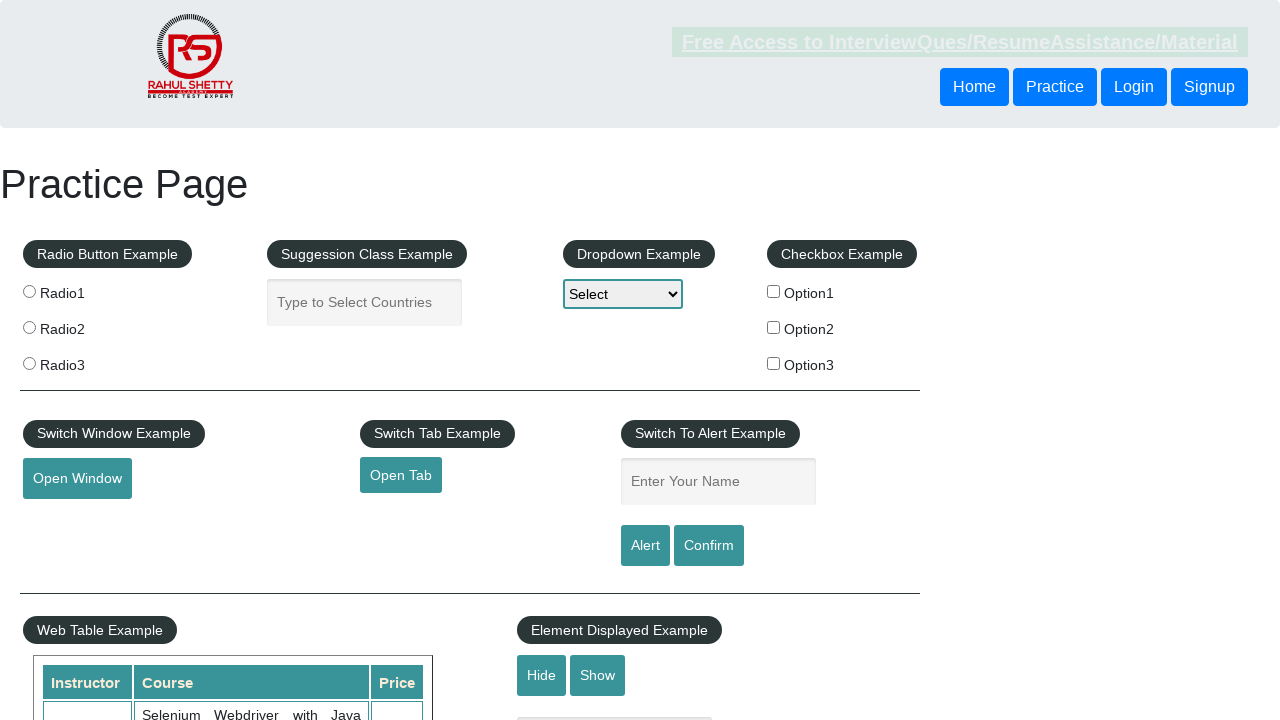

Navigated to AutomationPractice page
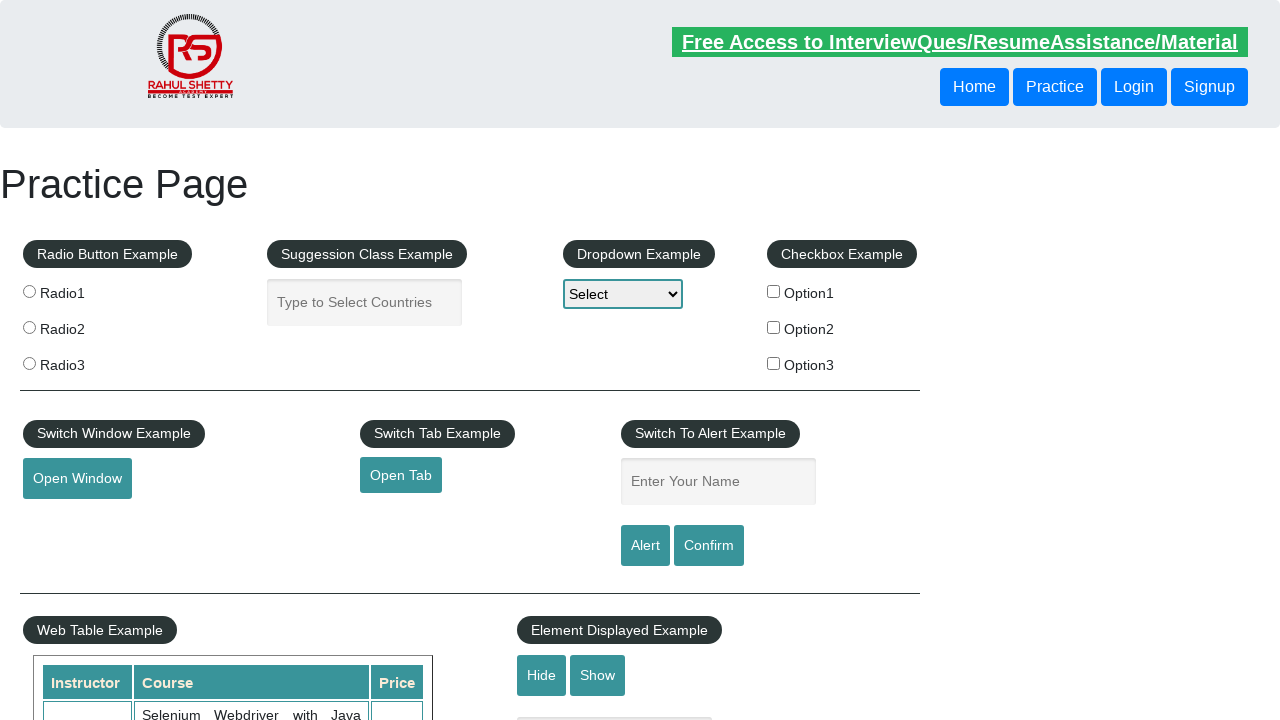

Clicked checkbox option1 to check it at (774, 291) on input[value='option1']
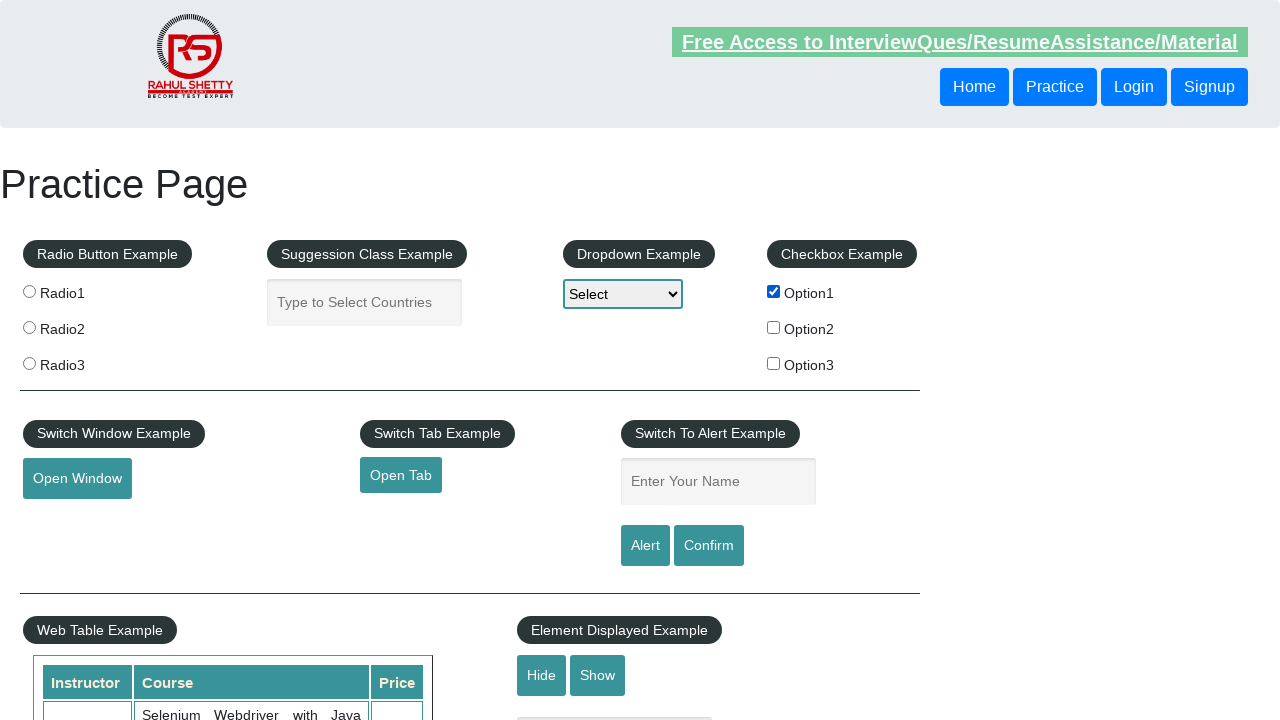

Waited 500ms after checking option1
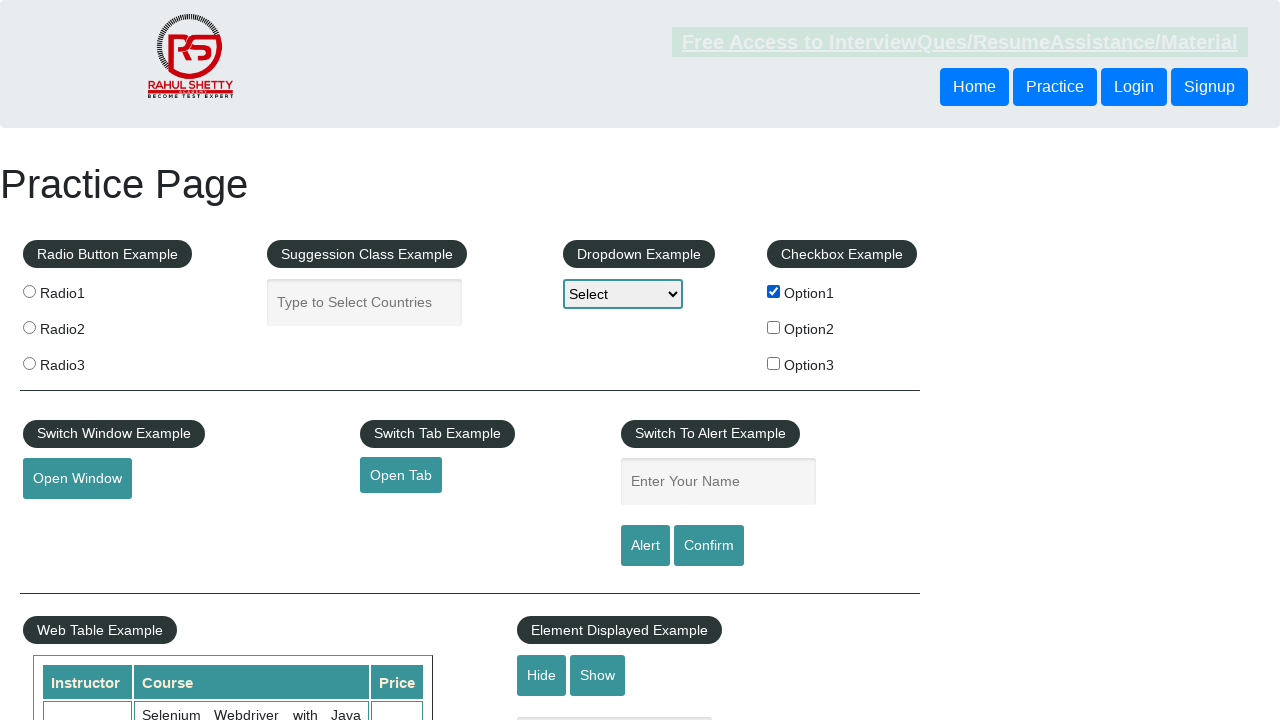

Clicked checkbox option1 to uncheck it at (774, 291) on input[value='option1']
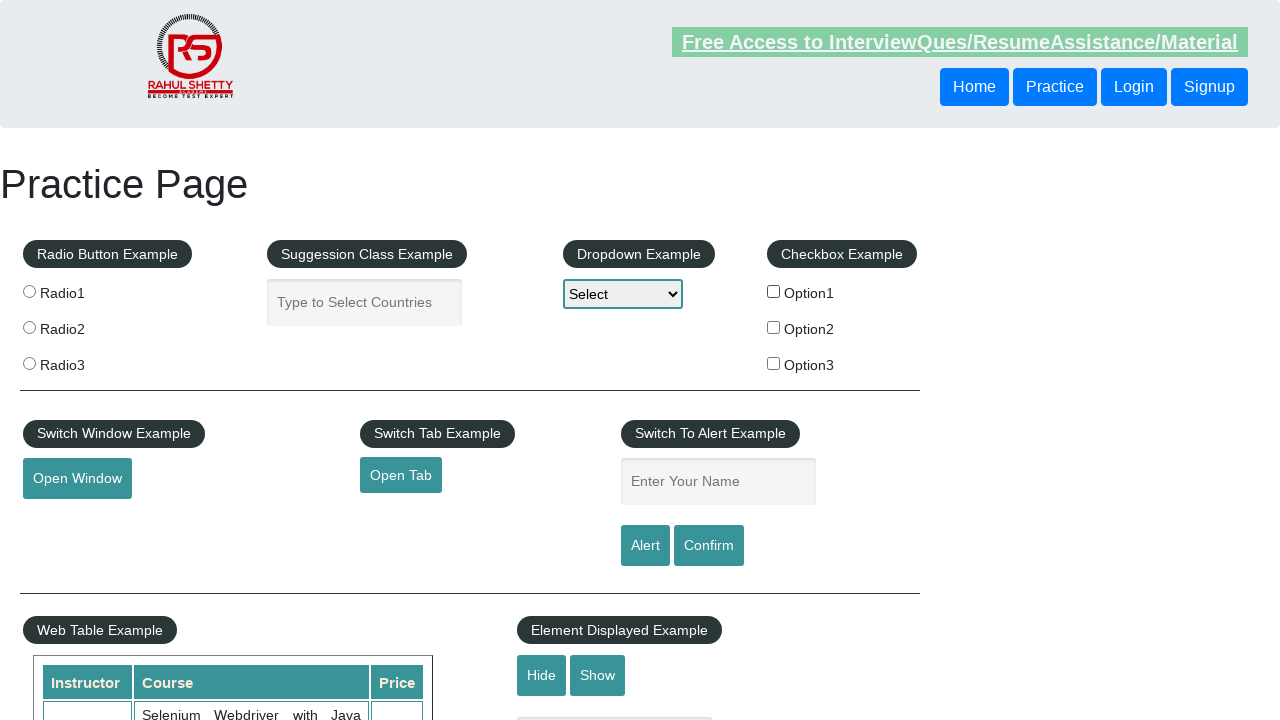

Clicked checkbox option2 to check it at (774, 327) on input[value='option2']
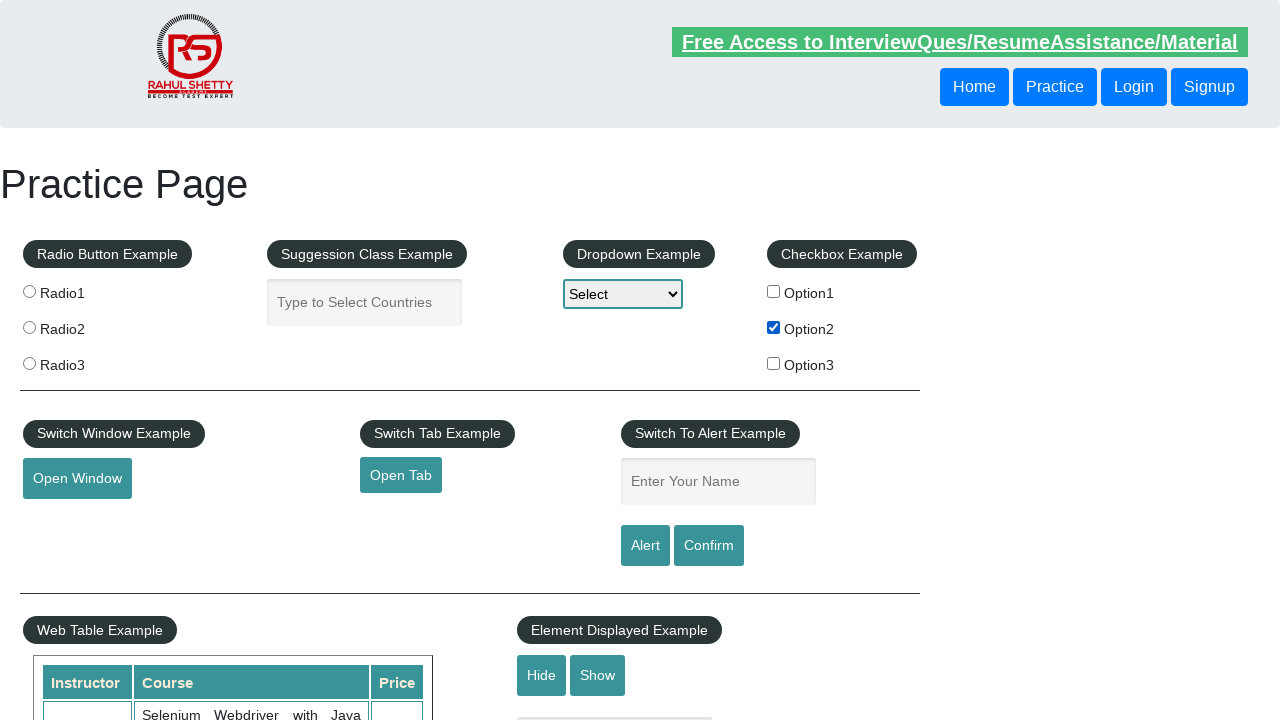

Waited 500ms after checking option2
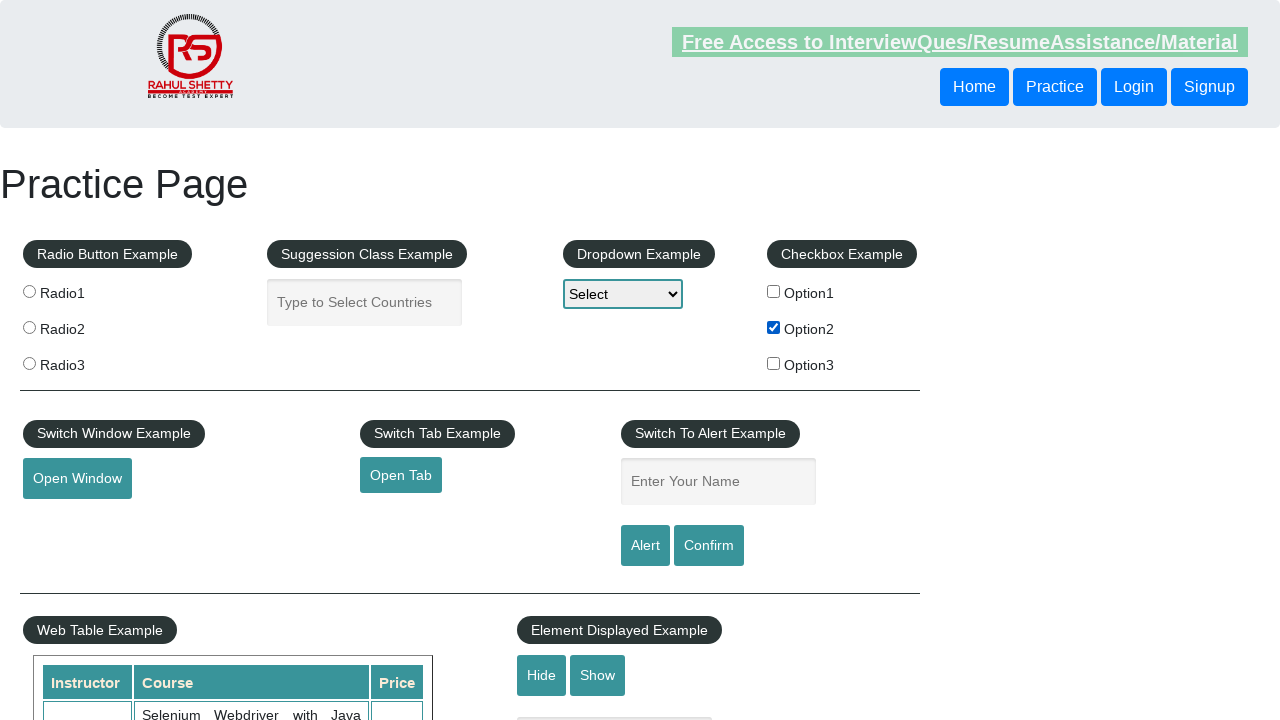

Clicked checkbox option2 to uncheck it at (774, 327) on input[value='option2']
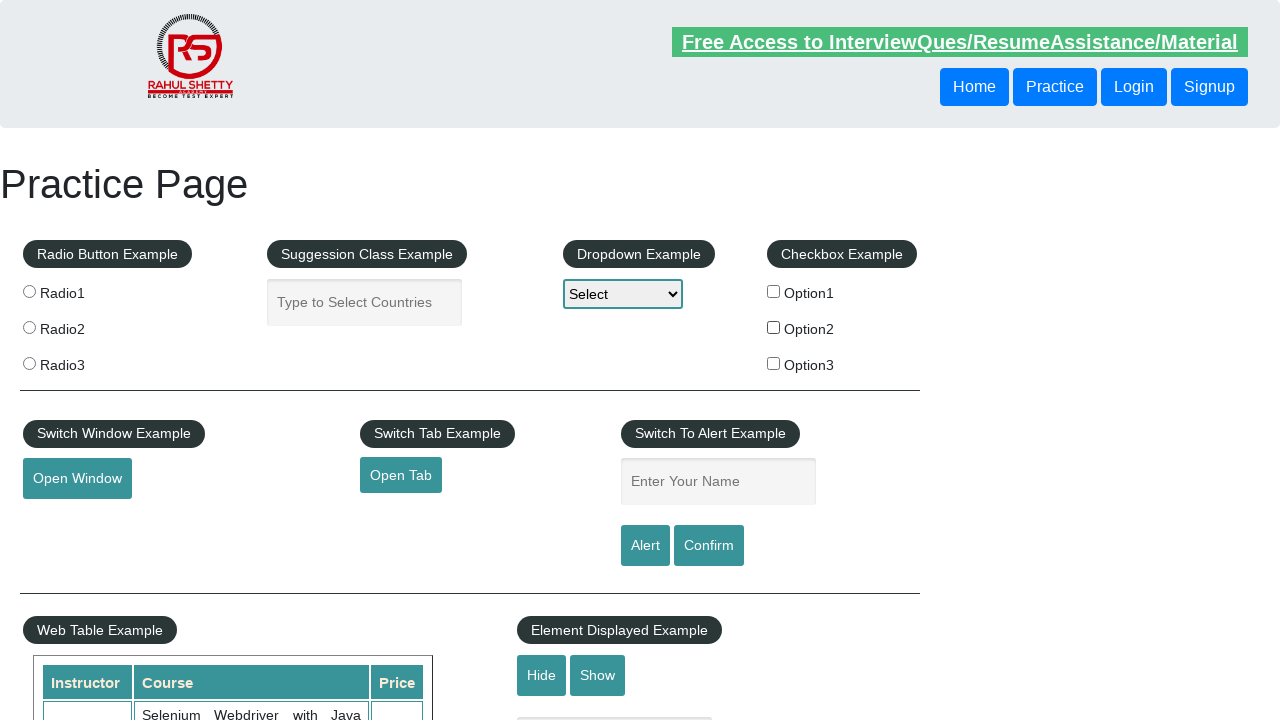

Clicked checkbox option3 to check it at (774, 363) on input[value='option3']
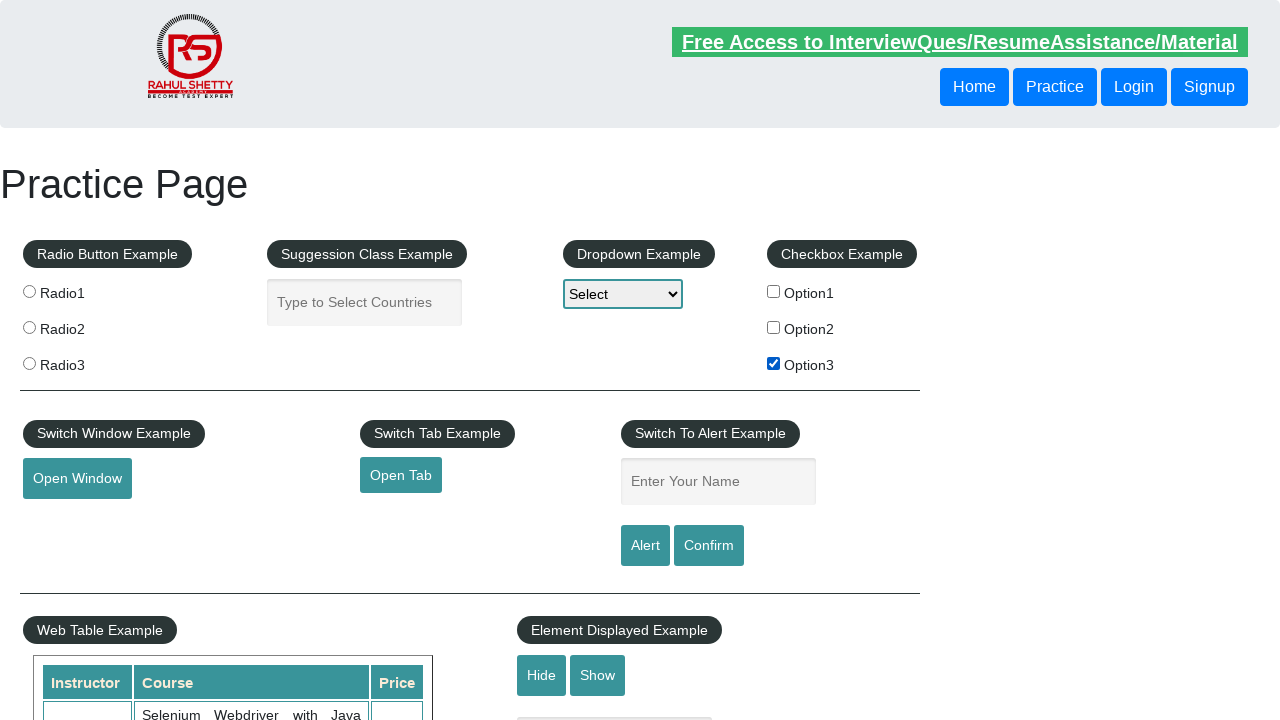

Waited 500ms after checking option3
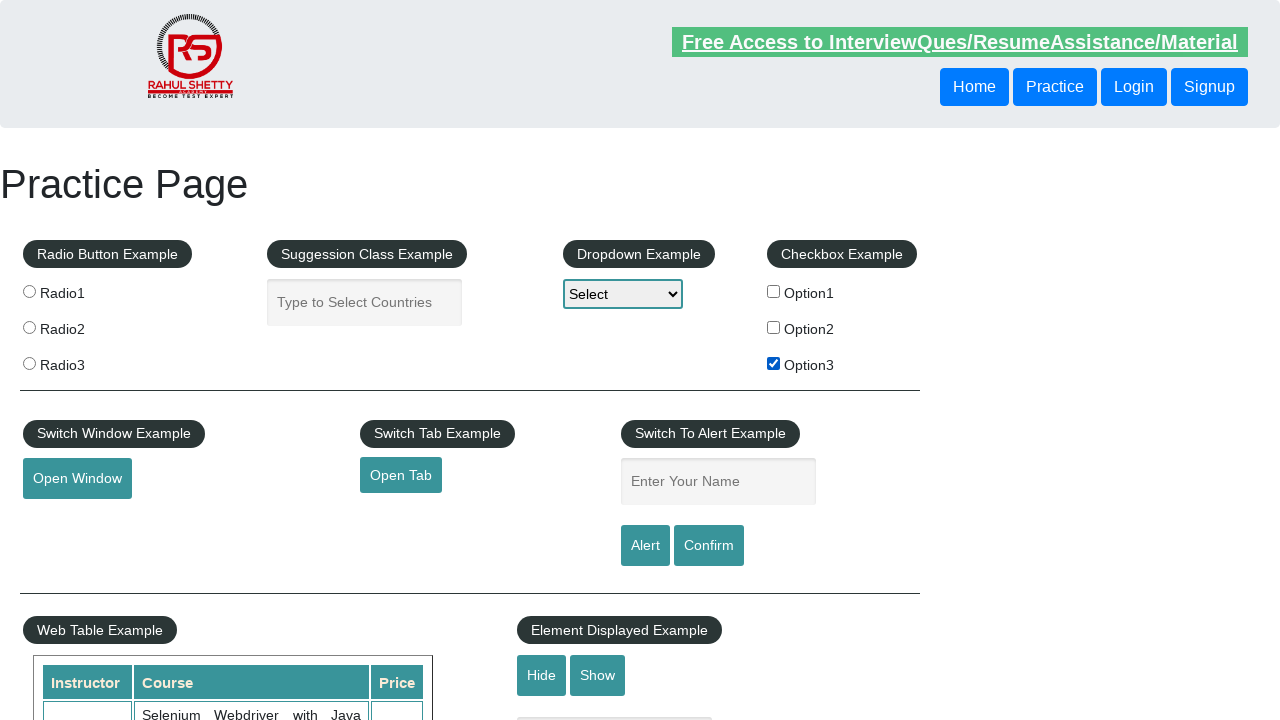

Clicked checkbox option3 to uncheck it at (774, 363) on input[value='option3']
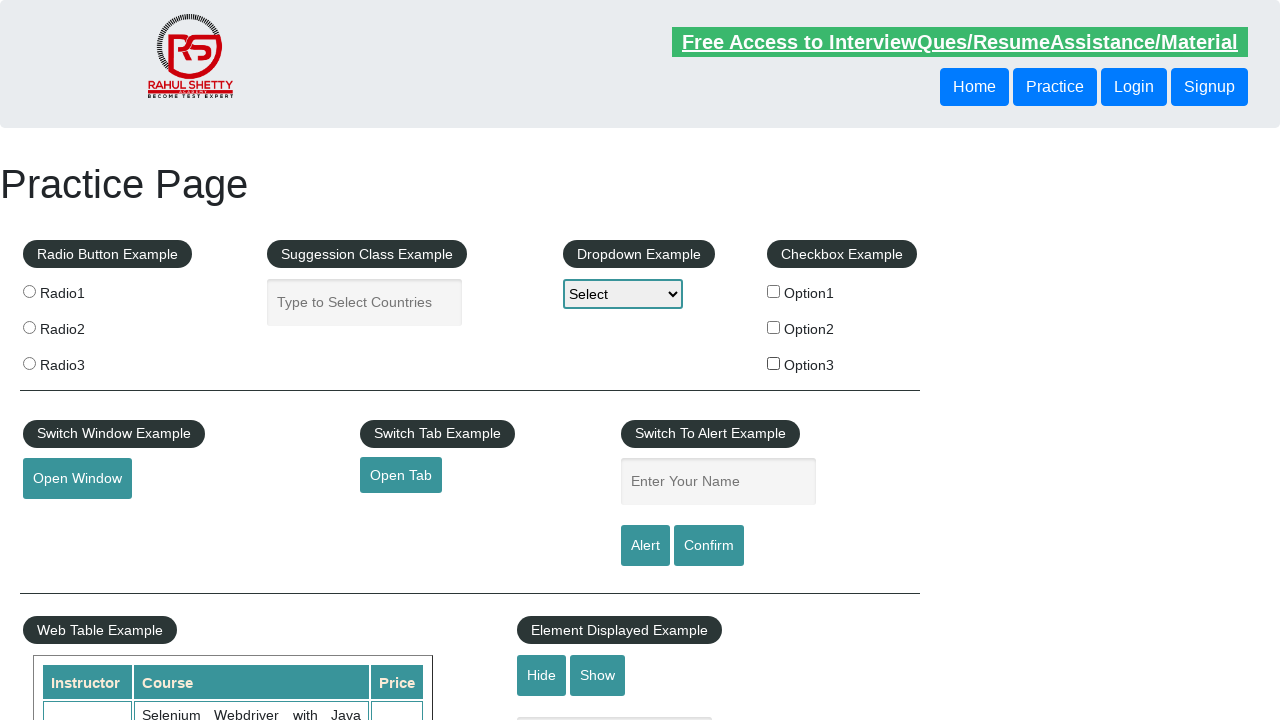

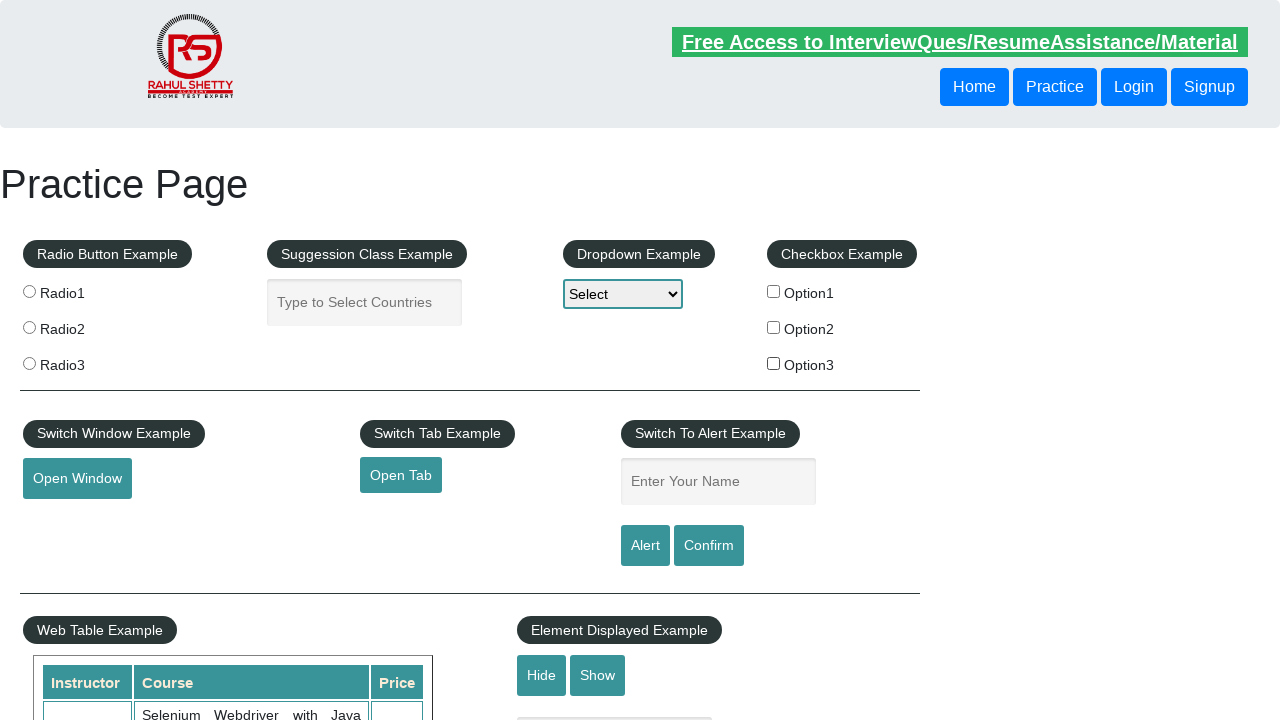